Navigates to the OrangeHRM demo page and verifies the page loads by checking for the page title.

Starting URL: https://opensource-demo.orangehrmlive.com/

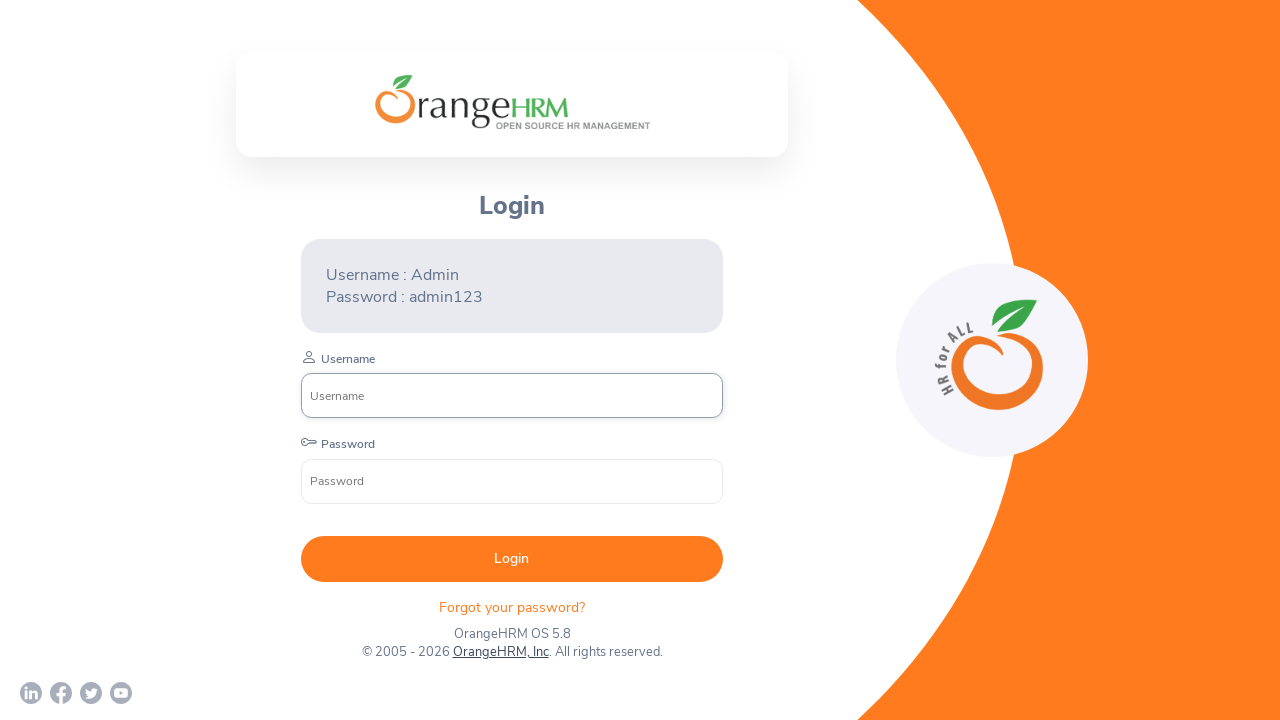

Navigated to OrangeHRM demo page
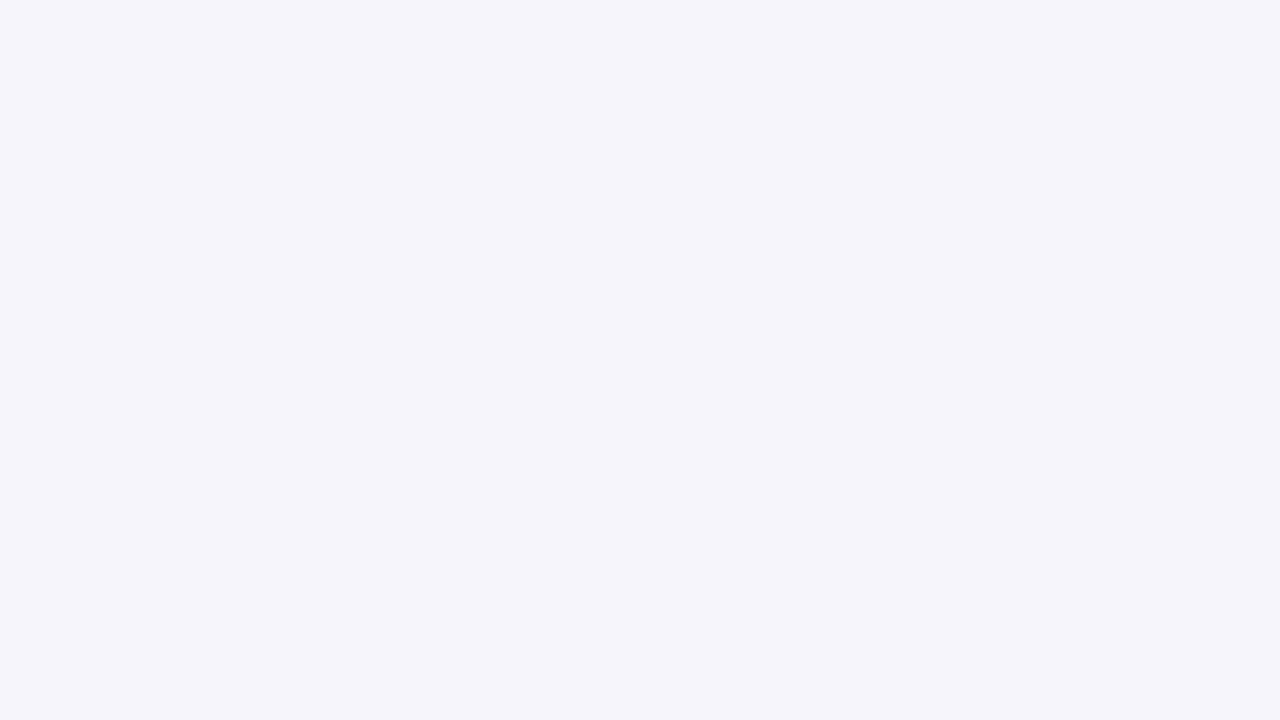

Page DOM content loaded
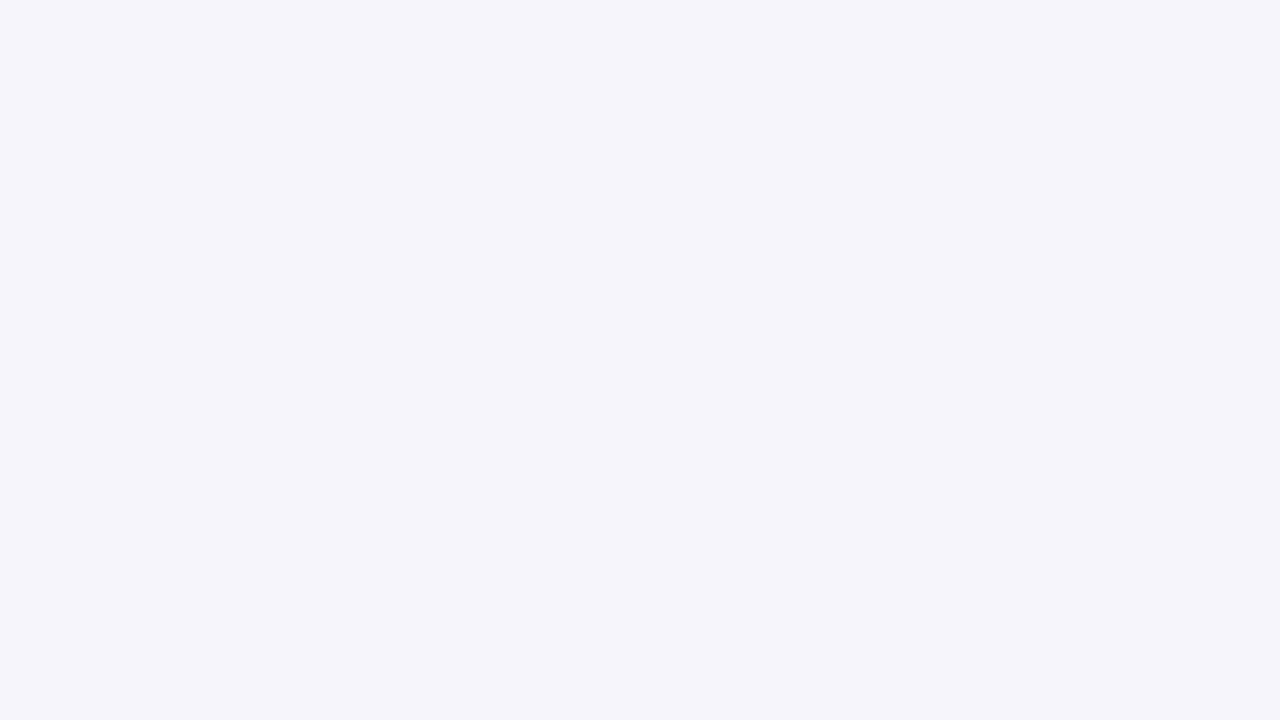

Retrieved page title: OrangeHRM
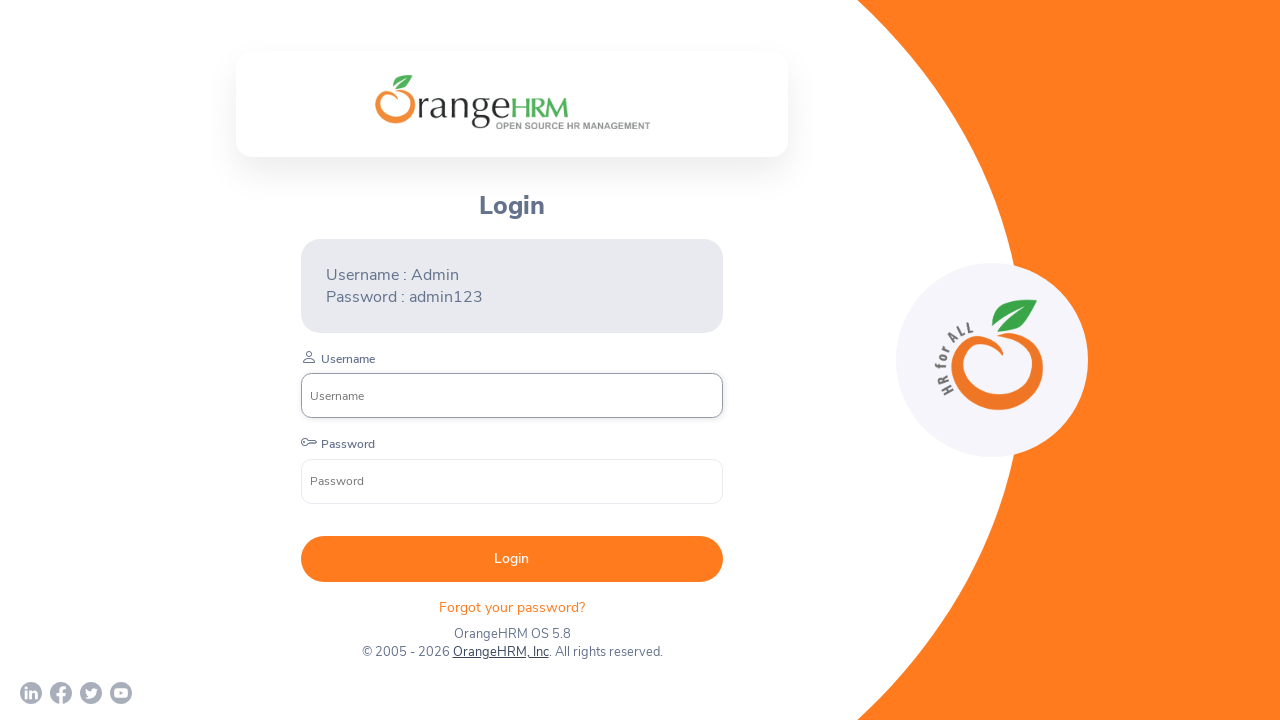

Verified page title is not empty
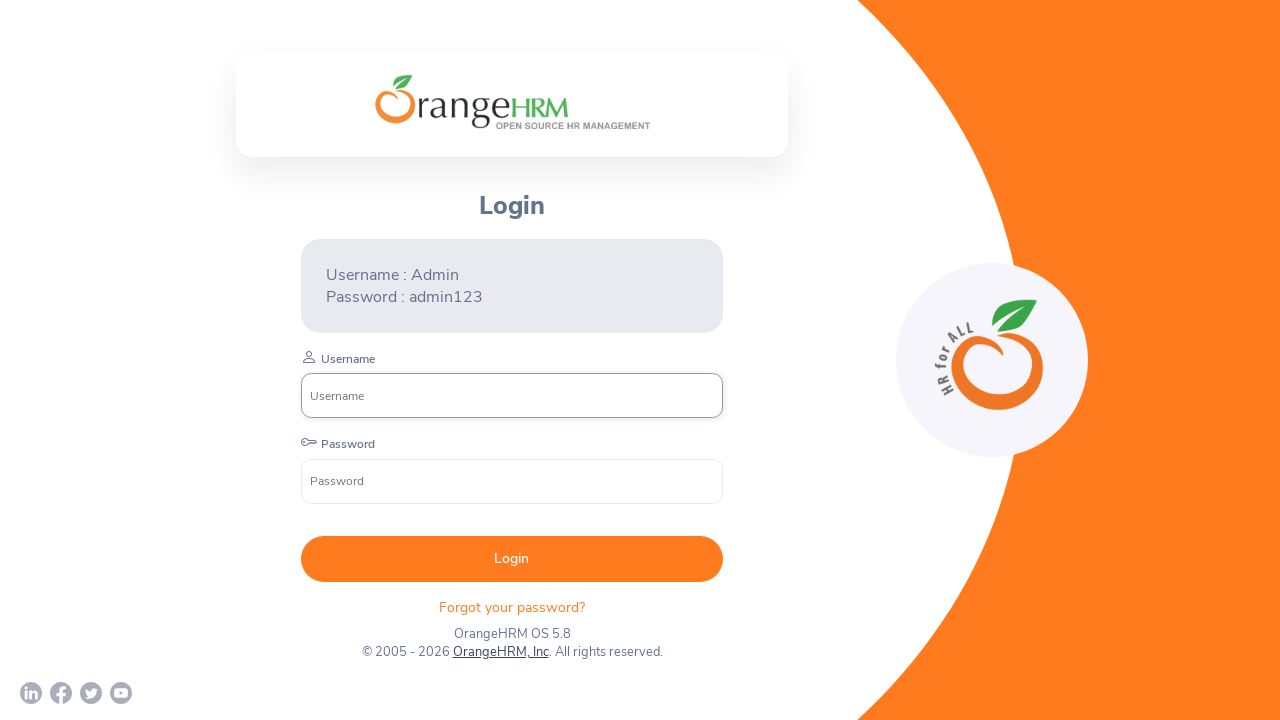

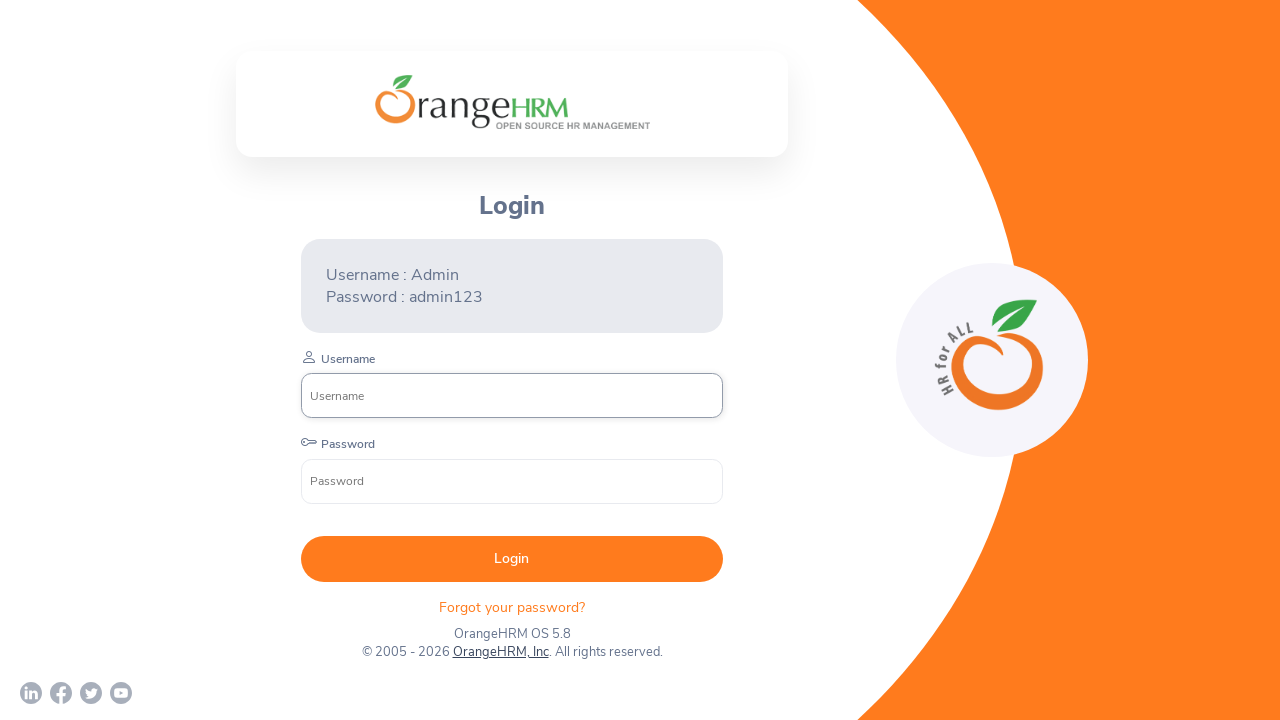